Navigates through multiple category sections including JUST LANDED, ON SALE, and others

Starting URL: https://www.terminalx.com/

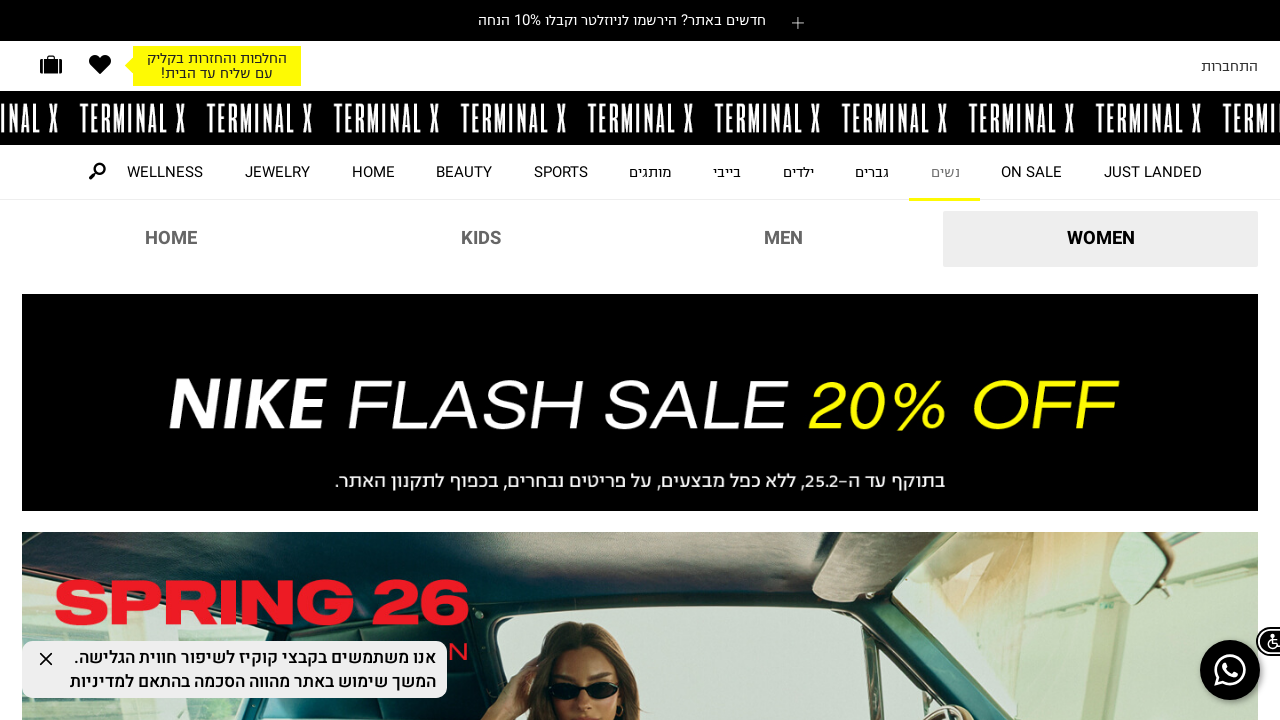

Clicked on category 'JUST LANDED' at (1142, 172) on a:has-text('JUST LANDED')
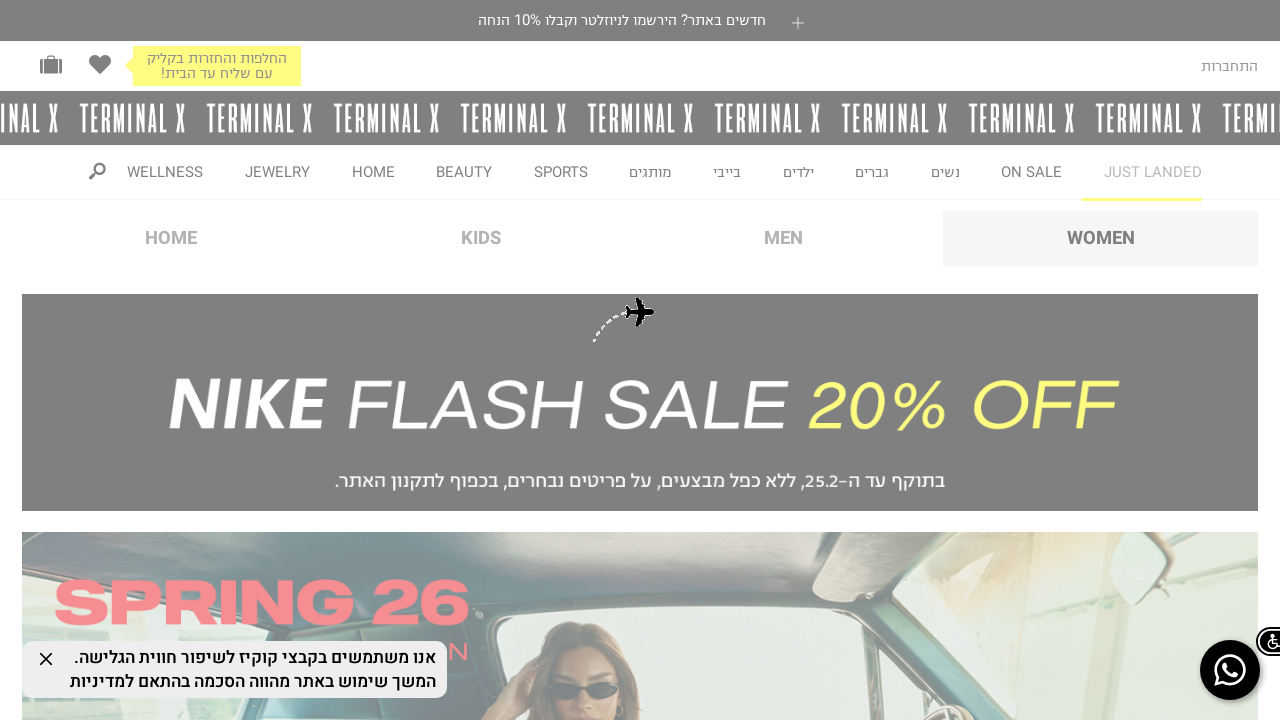

Waited 4 seconds for category 'JUST LANDED' to load
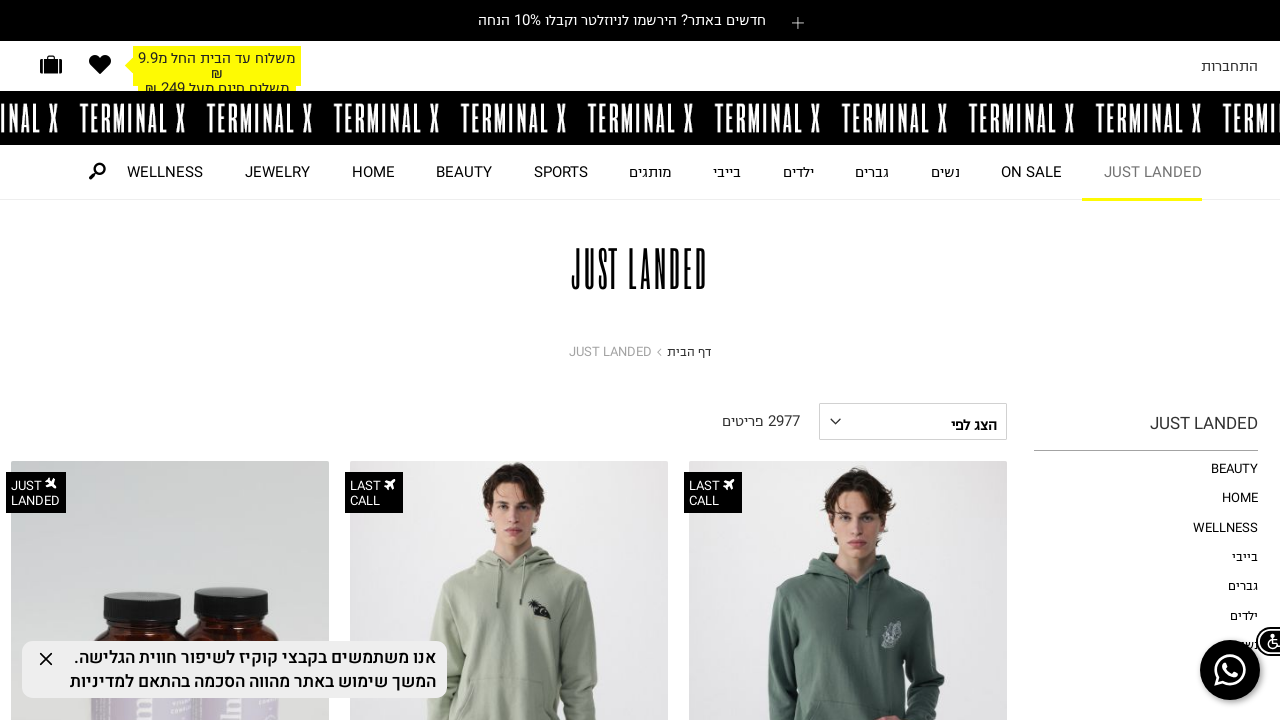

Images loaded for category 'JUST LANDED'
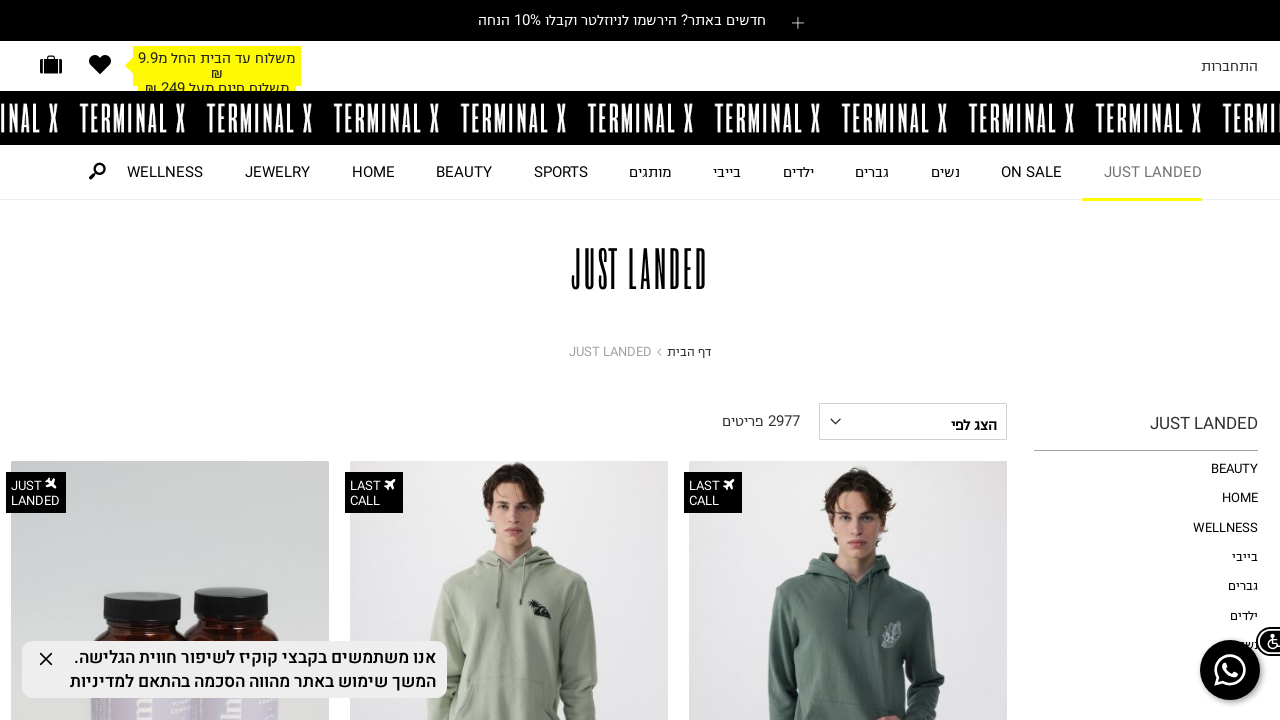

Clicked on category 'ON SALE' at (1031, 172) on a:has-text('ON SALE')
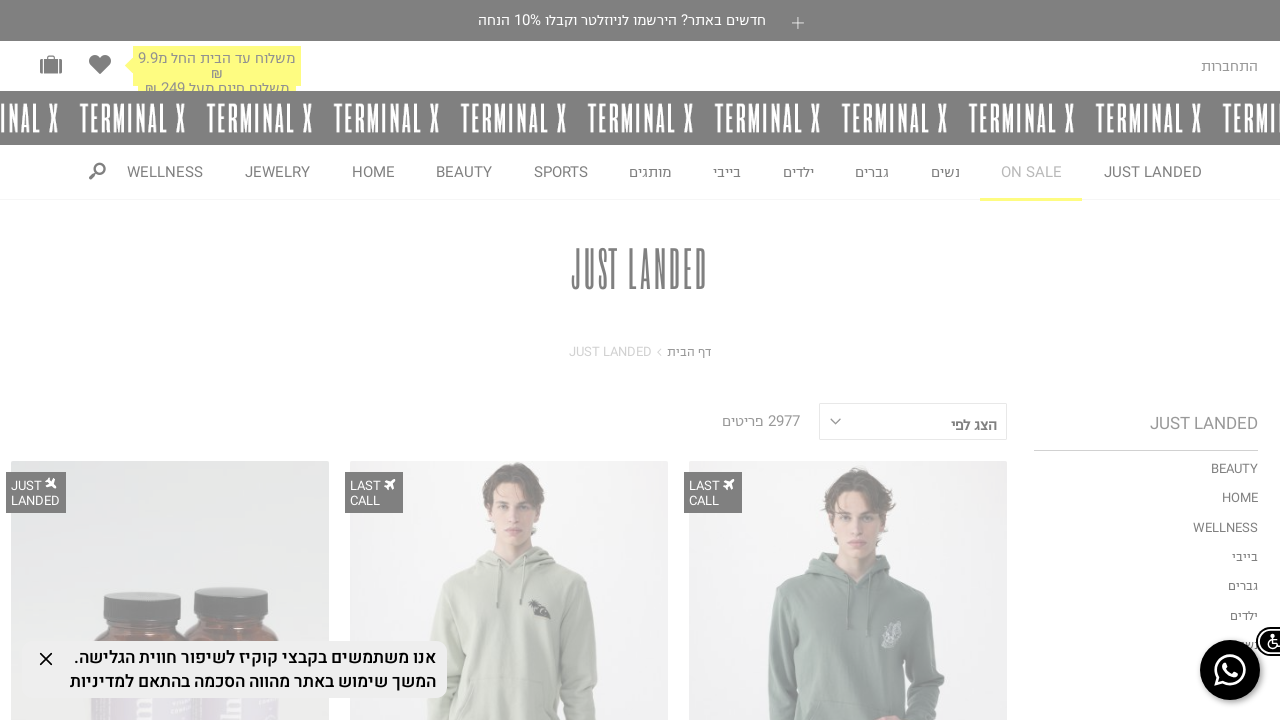

Waited 4 seconds for category 'ON SALE' to load
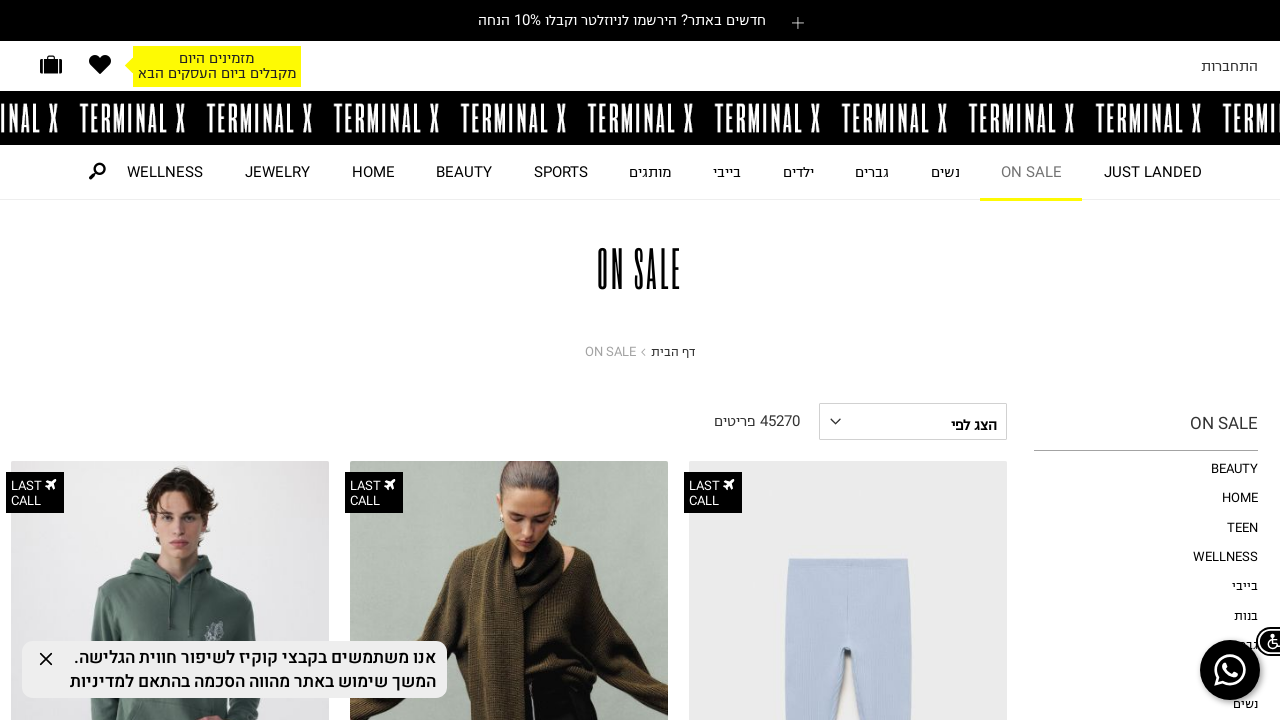

Images loaded for category 'ON SALE'
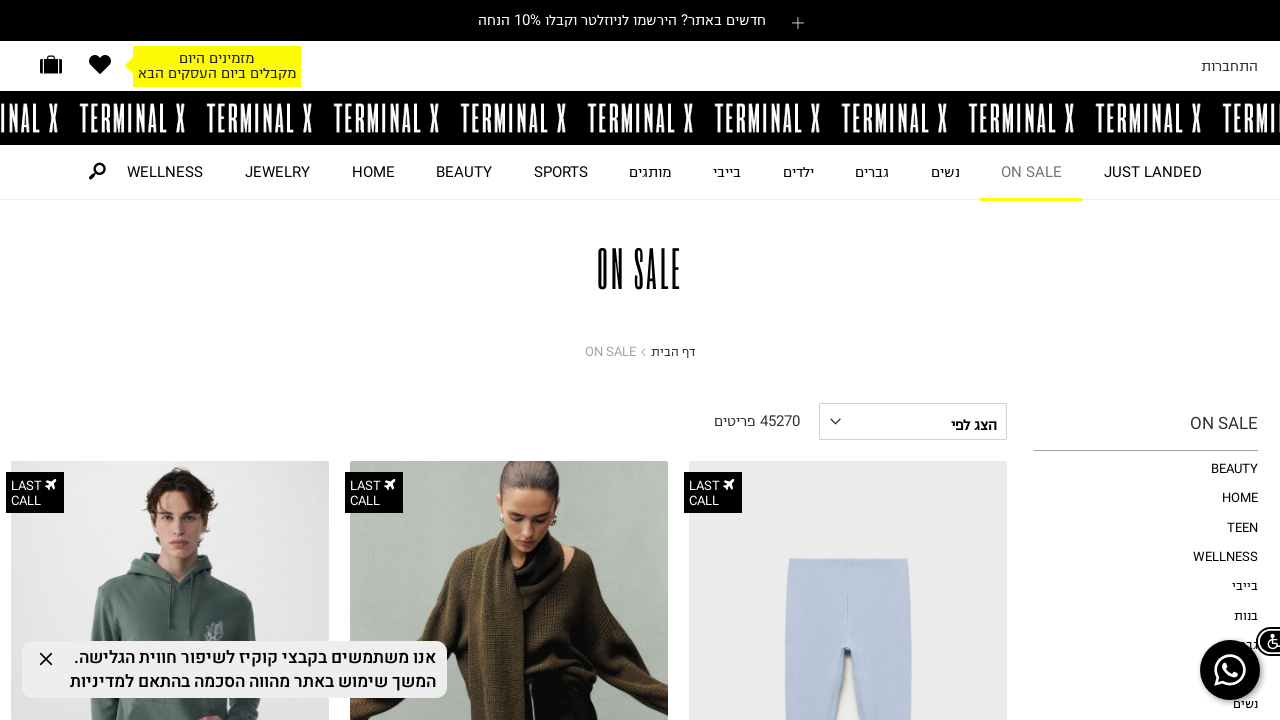

Clicked on category 'נשים' at (944, 172) on a:has-text('נשים')
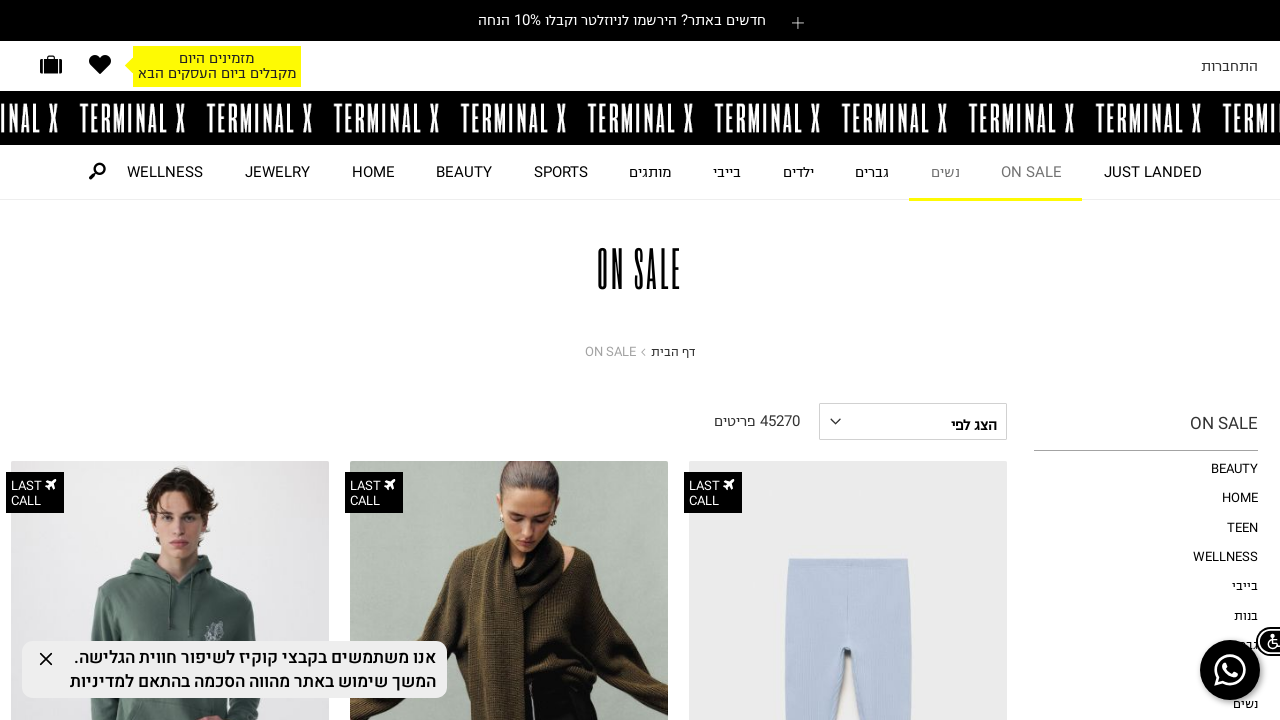

Waited 4 seconds for category 'נשים' to load
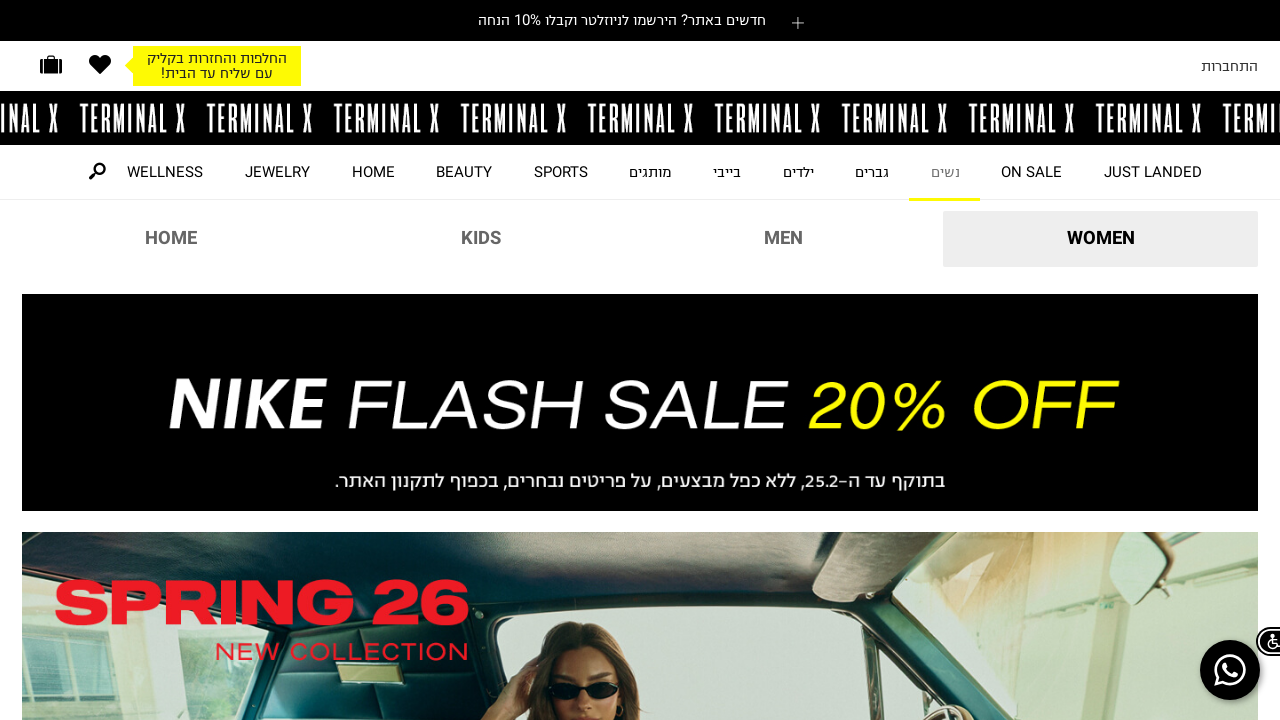

Images loaded for category 'נשים'
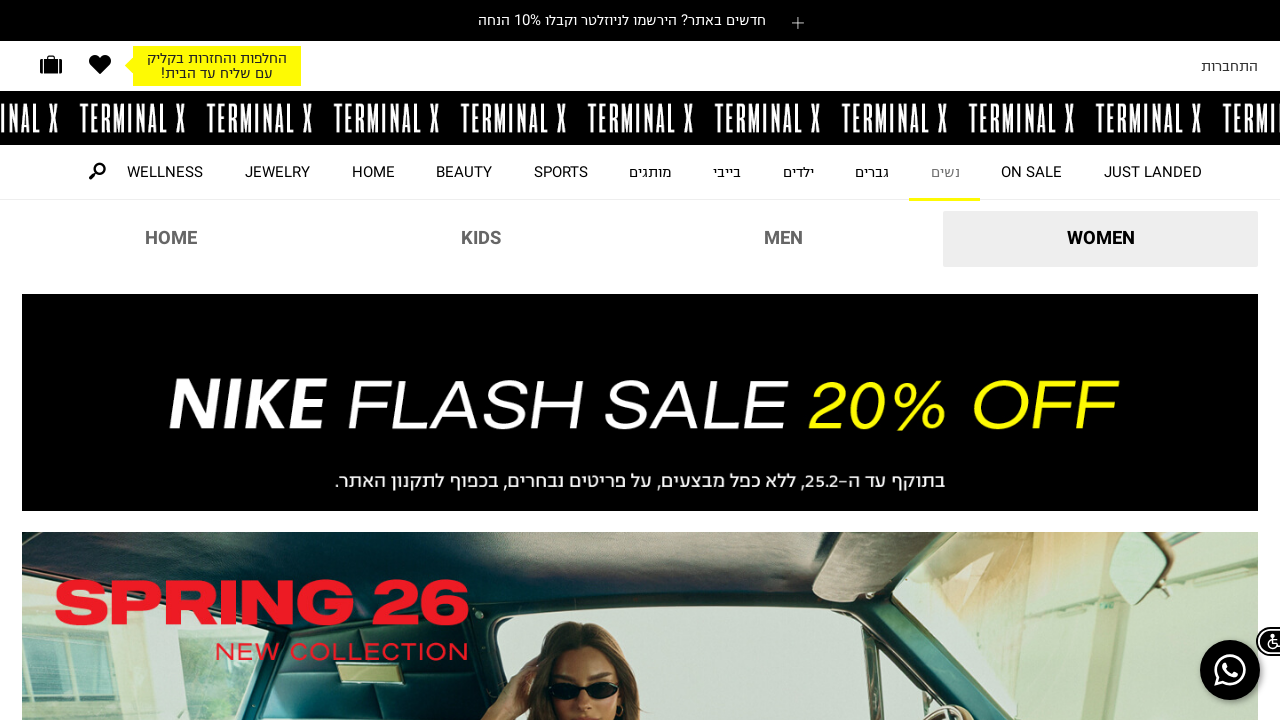

Clicked on category 'גברים' at (871, 172) on a:has-text('גברים')
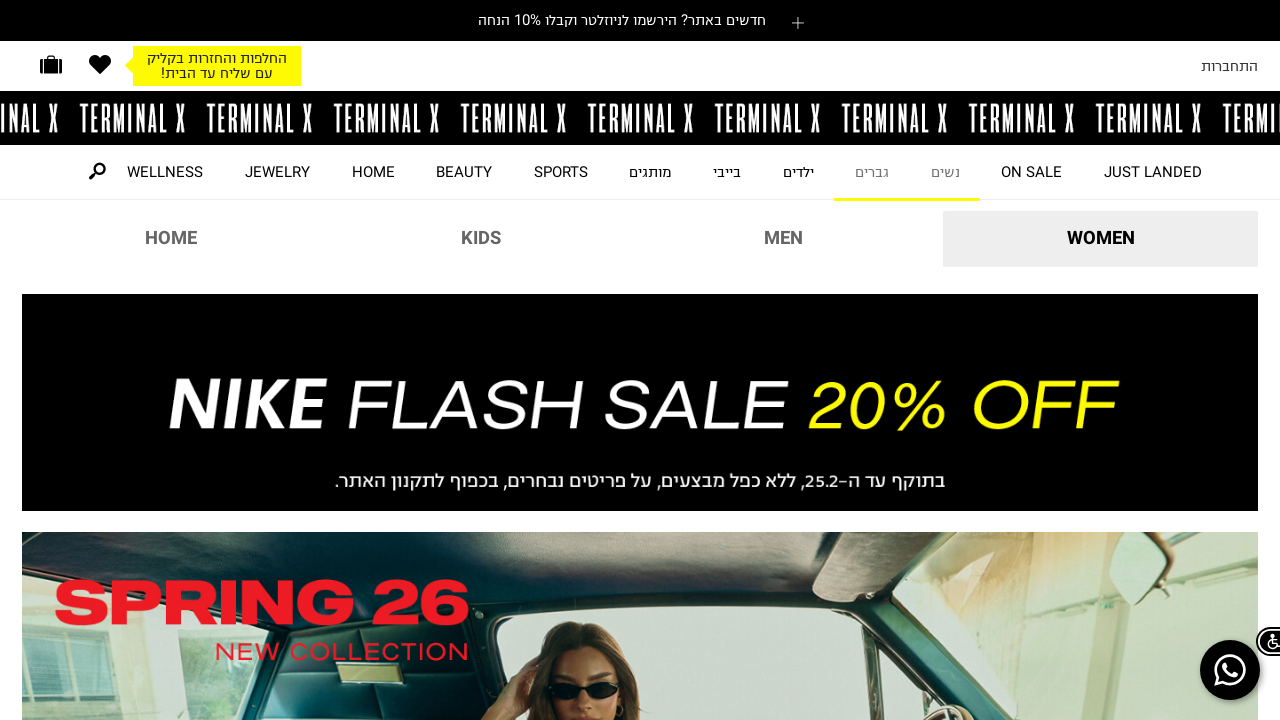

Waited 4 seconds for category 'גברים' to load
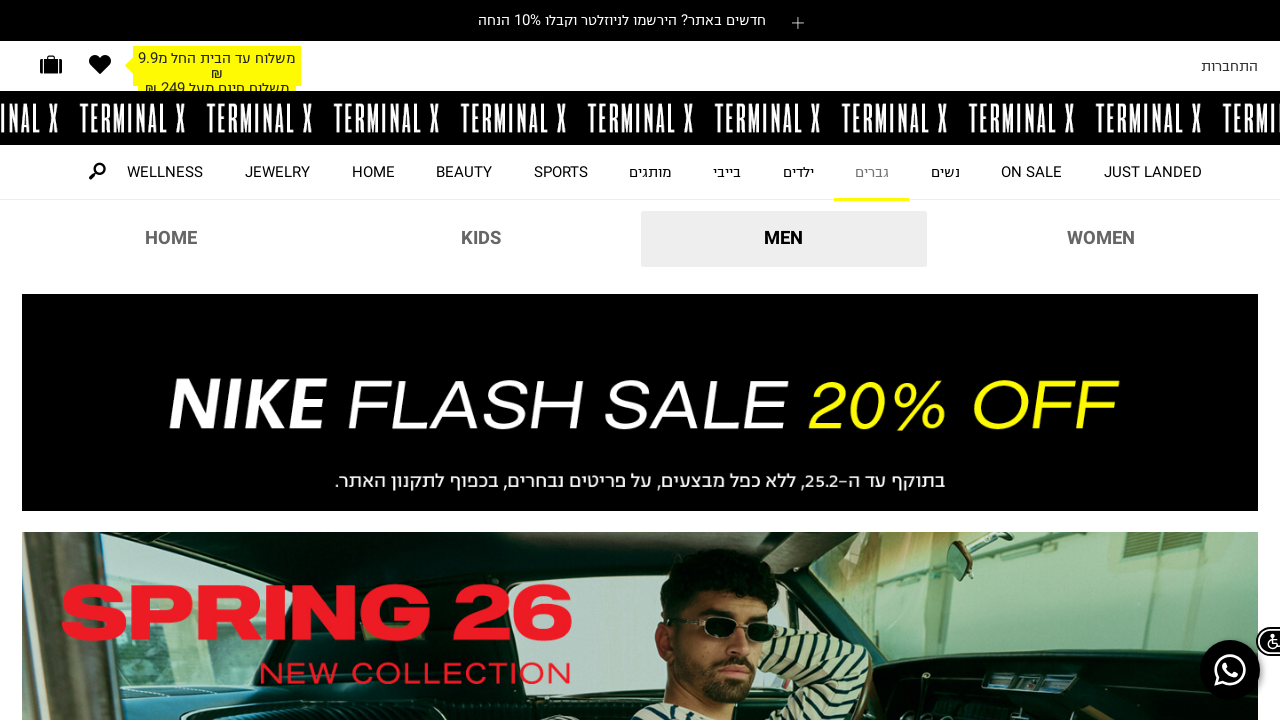

Images loaded for category 'גברים'
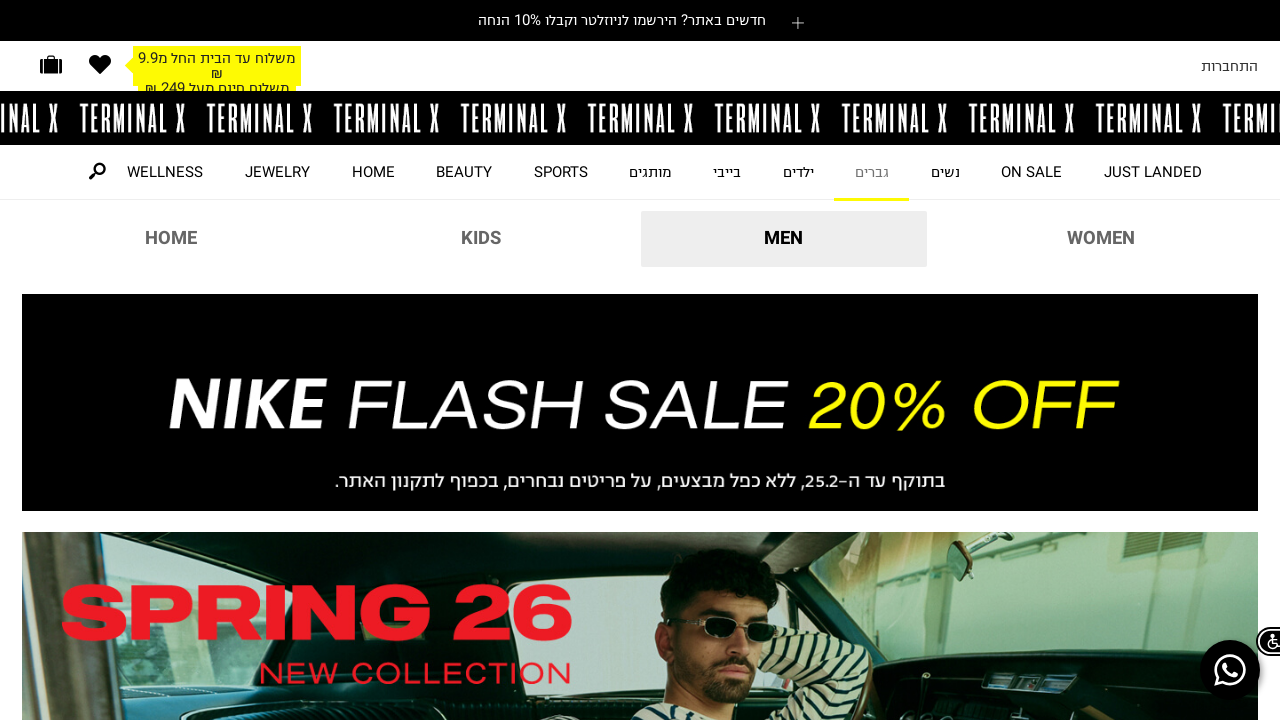

Clicked on category 'ילדים' at (797, 172) on a:has-text('ילדים')
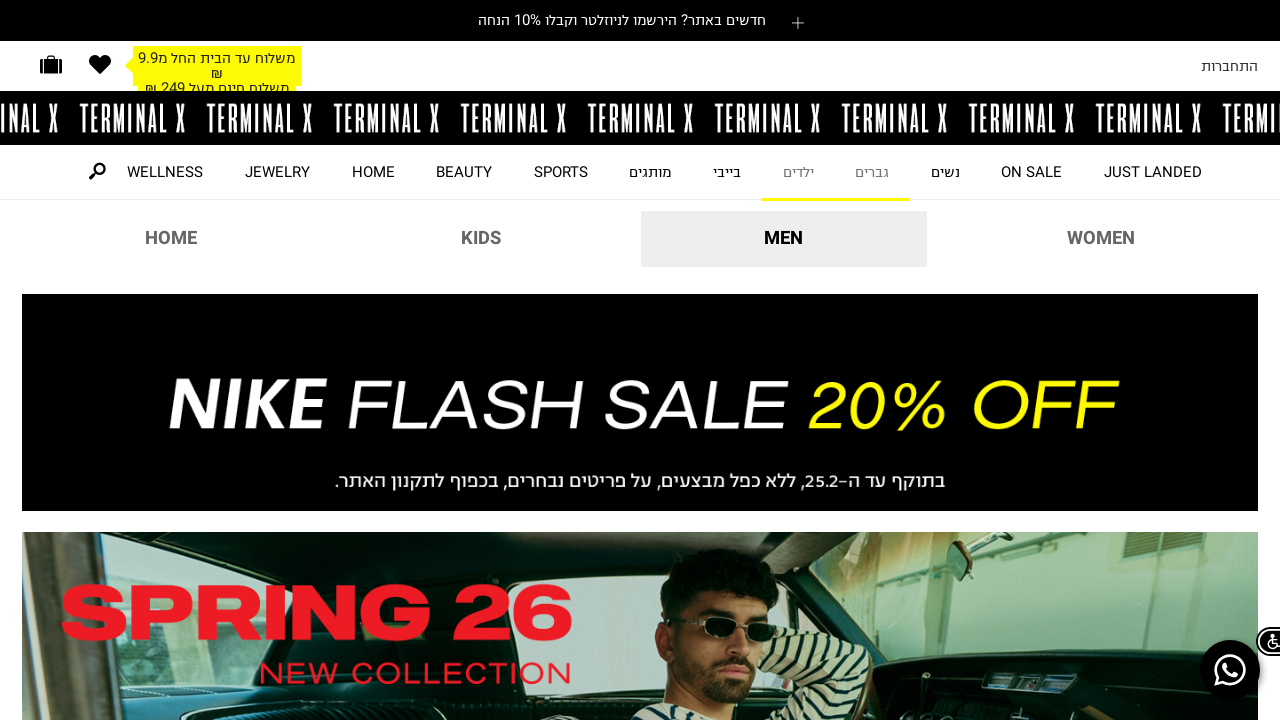

Waited 4 seconds for category 'ילדים' to load
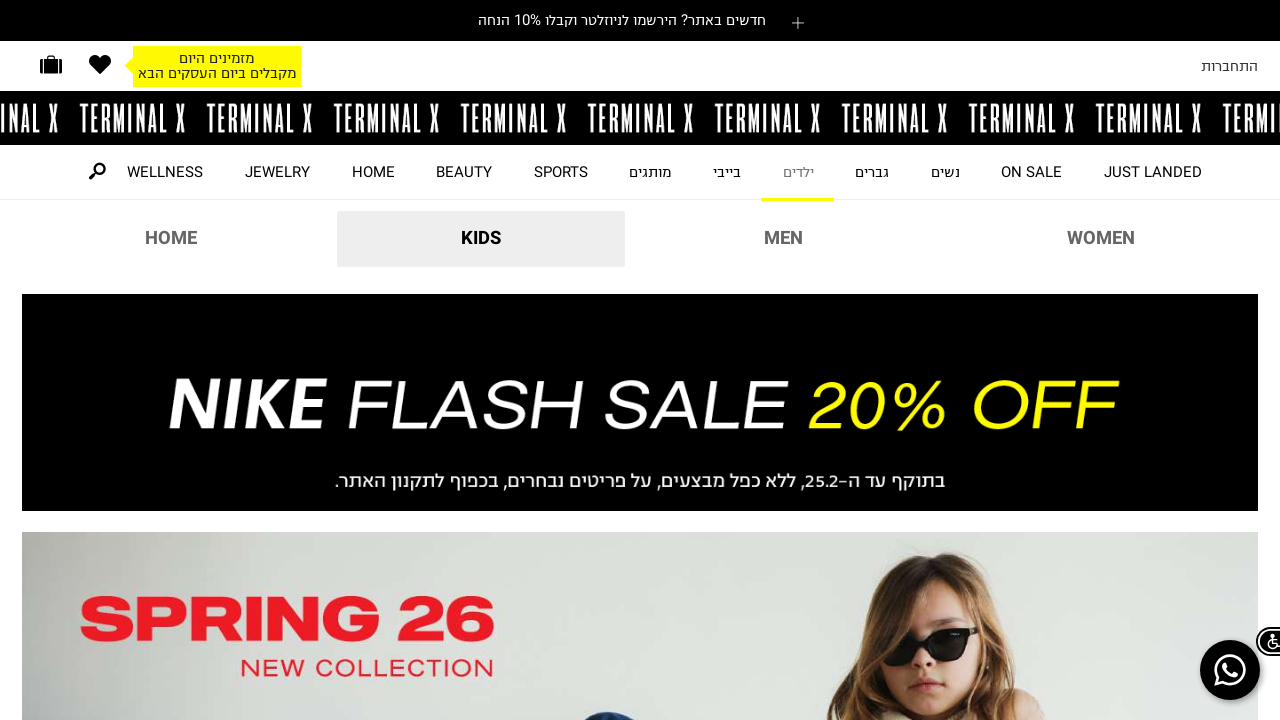

Images loaded for category 'ילדים'
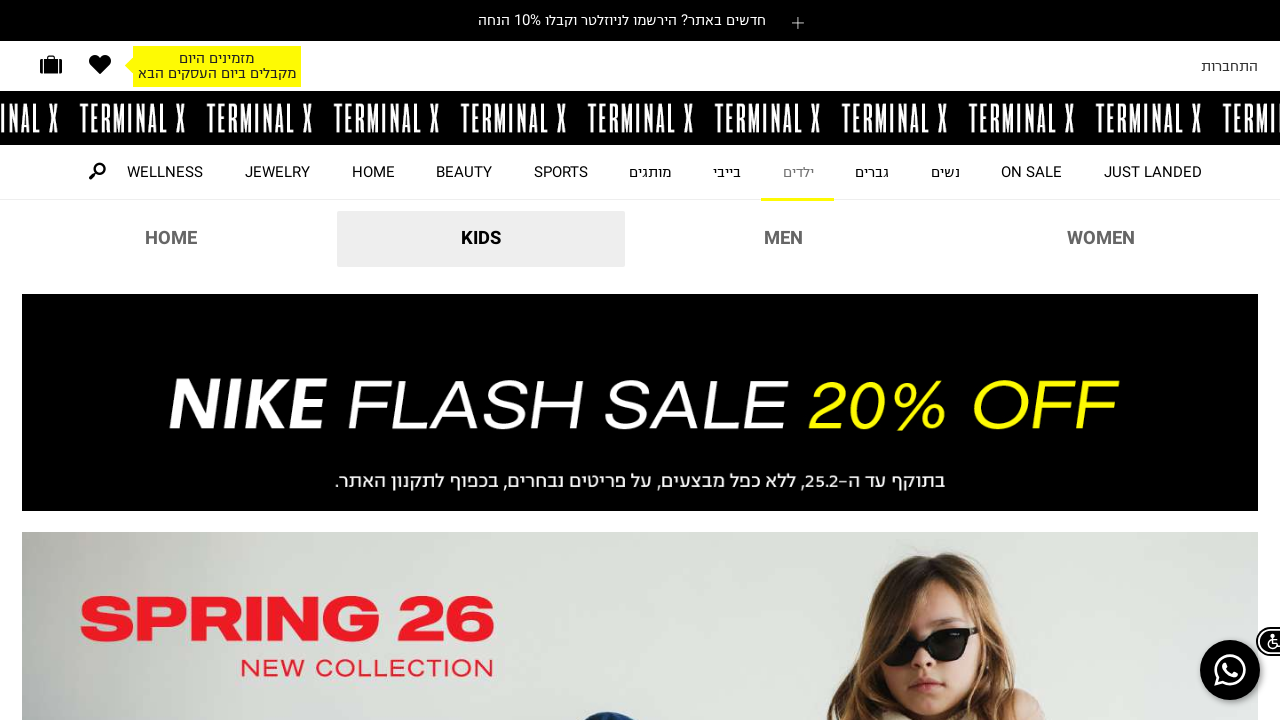

Clicked on category 'בייבי' at (726, 172) on a:has-text('בייבי')
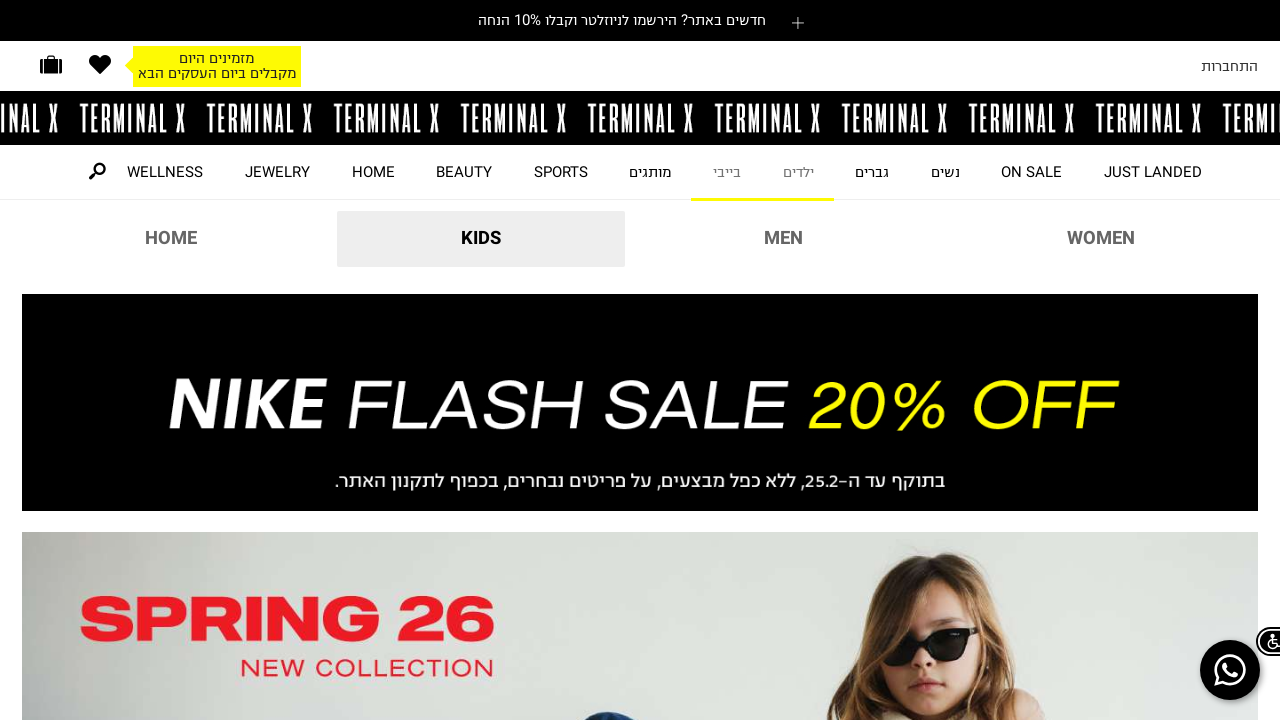

Waited 4 seconds for category 'בייבי' to load
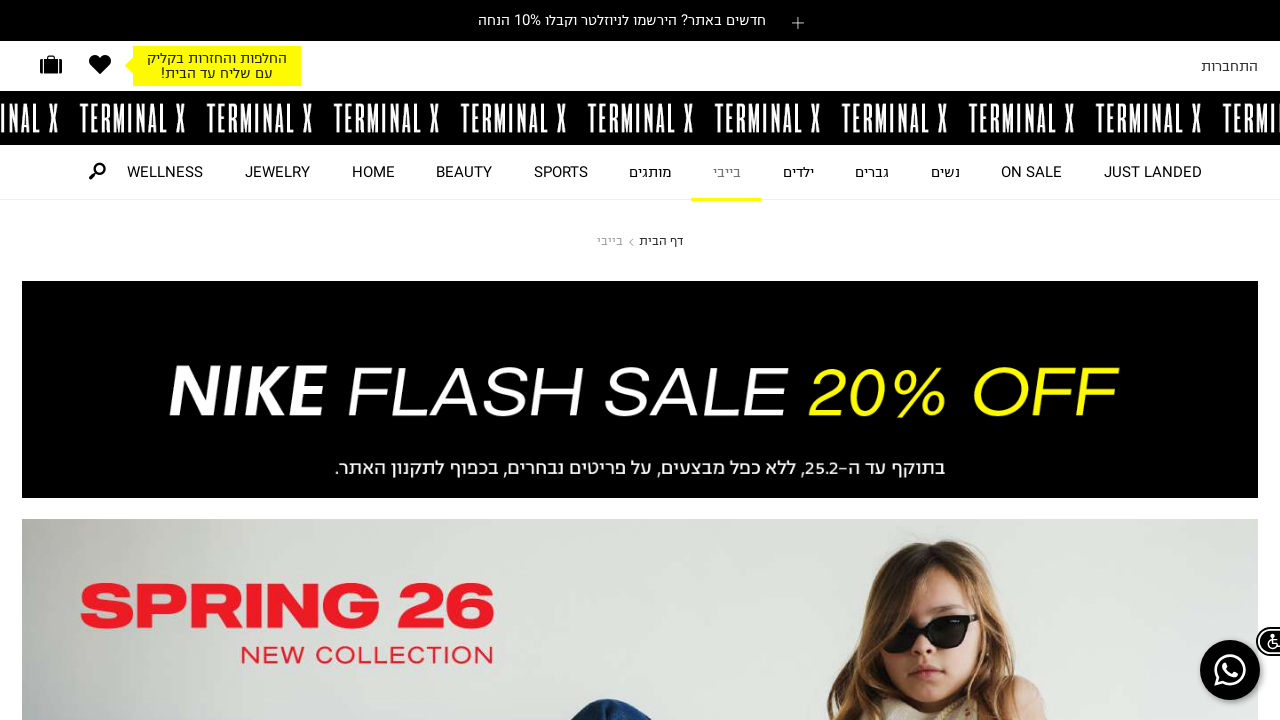

Images loaded for category 'בייבי'
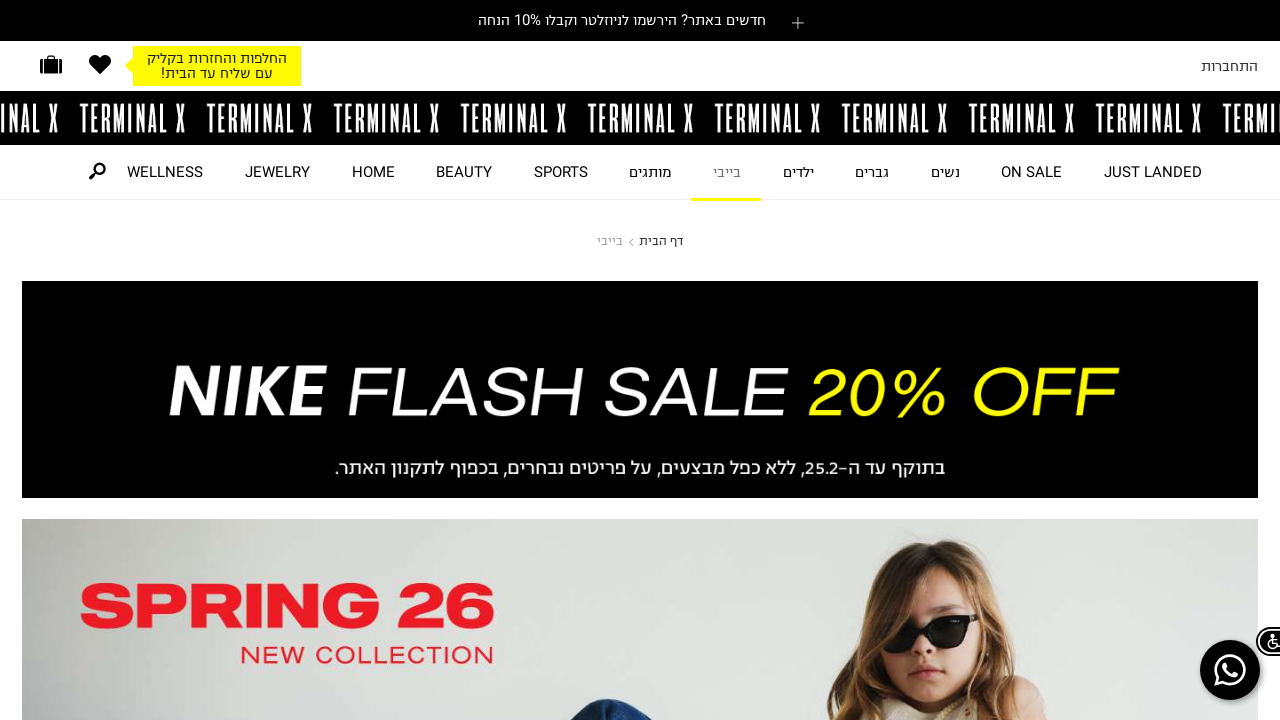

Clicked on category 'מותגים' at (650, 172) on a:has-text('מותגים')
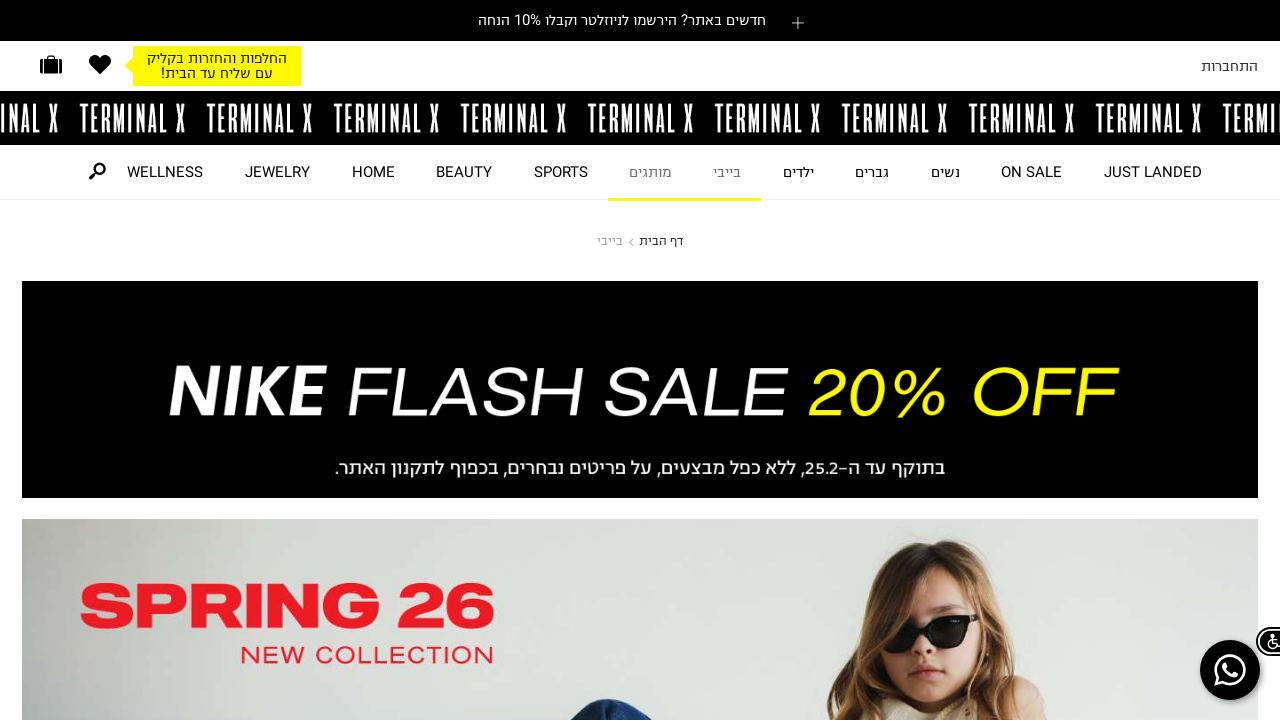

Waited 4 seconds for category 'מותגים' to load
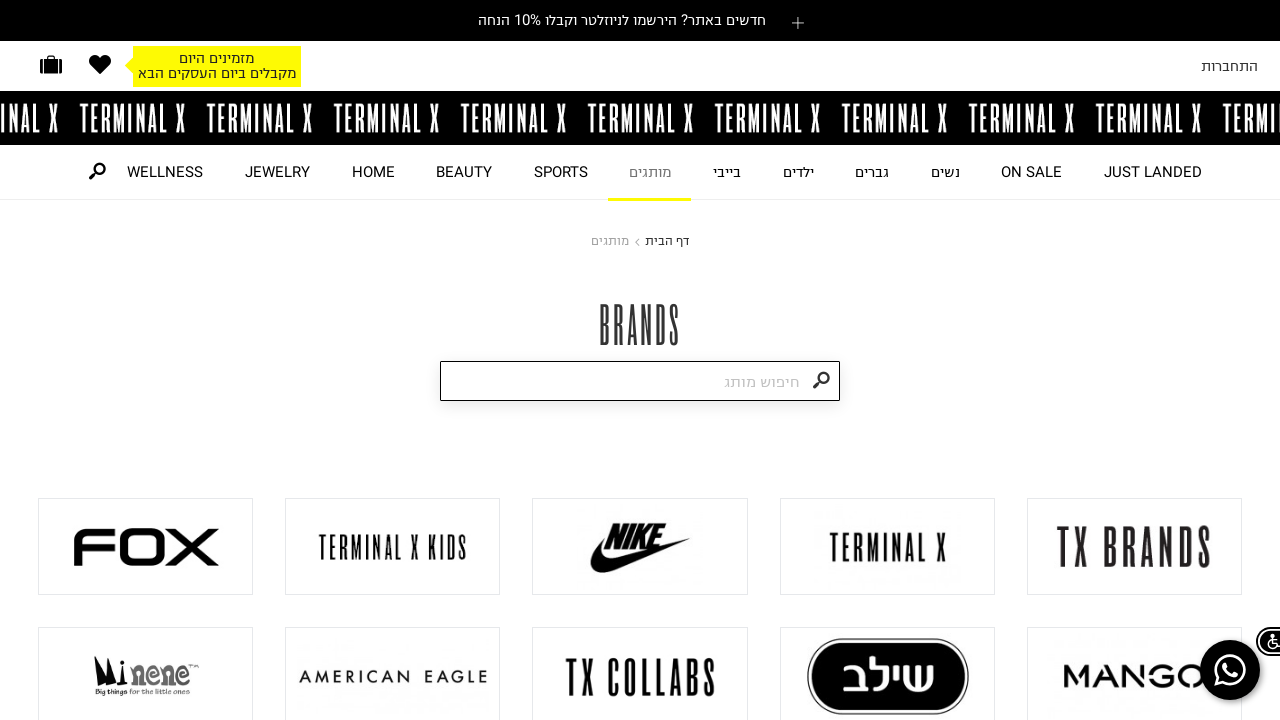

Images loaded for category 'מותגים'
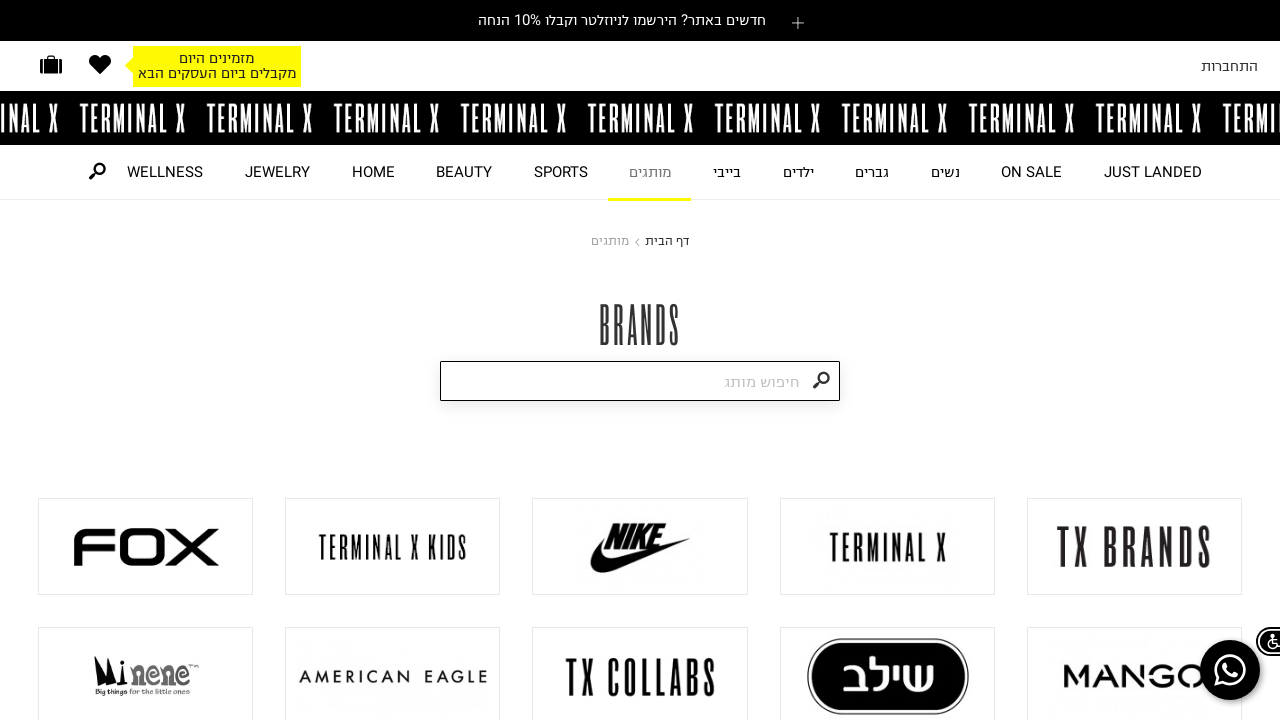

Clicked on category 'SPORTS' at (560, 172) on a:has-text('SPORTS')
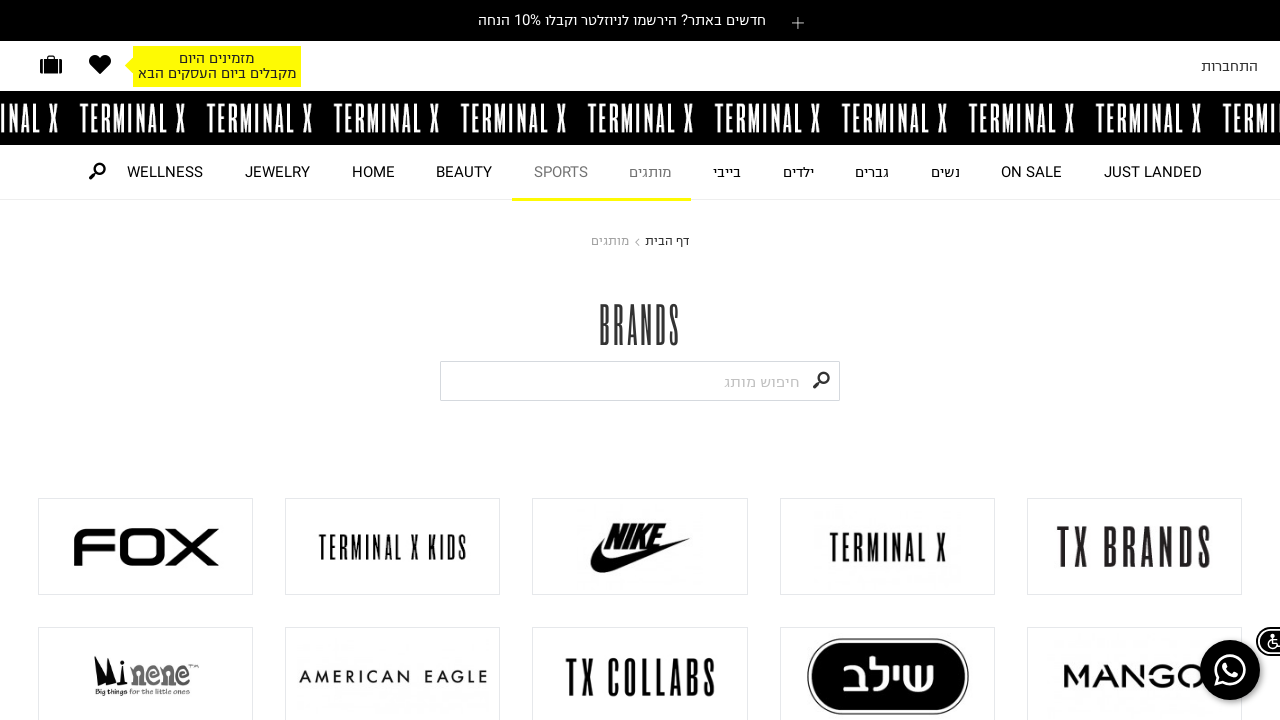

Waited 4 seconds for category 'SPORTS' to load
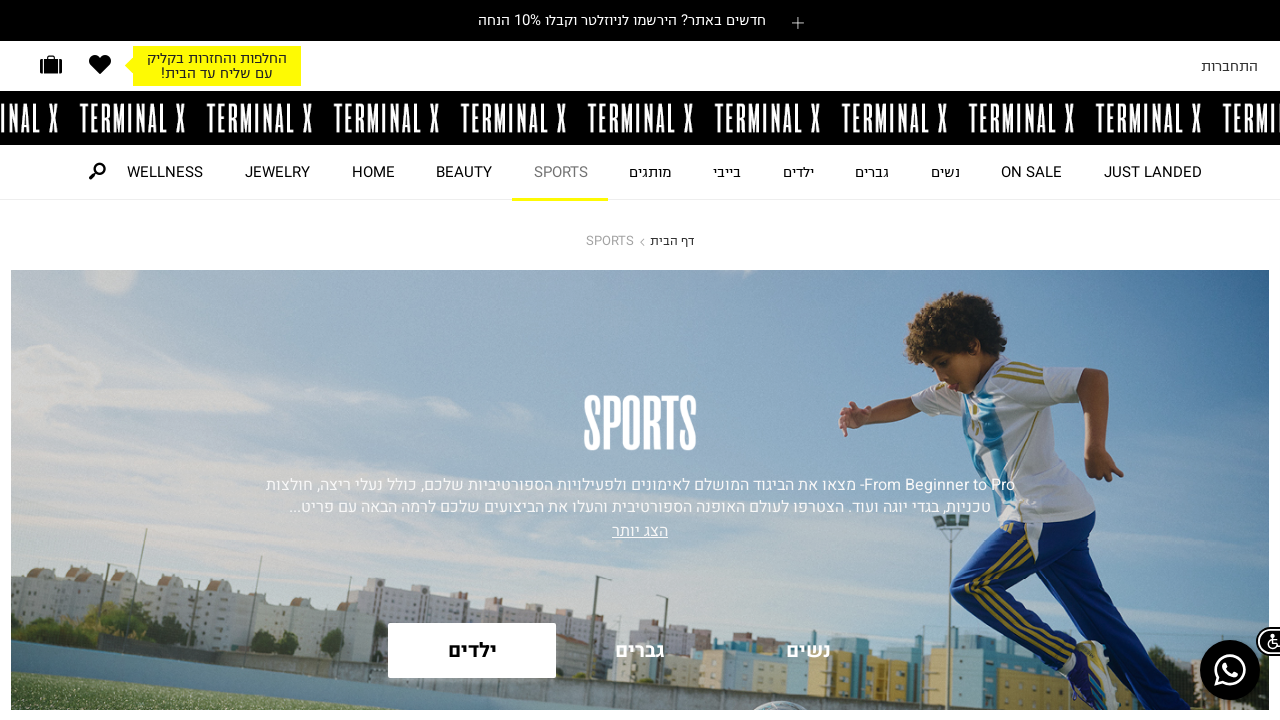

Images loaded for category 'SPORTS'
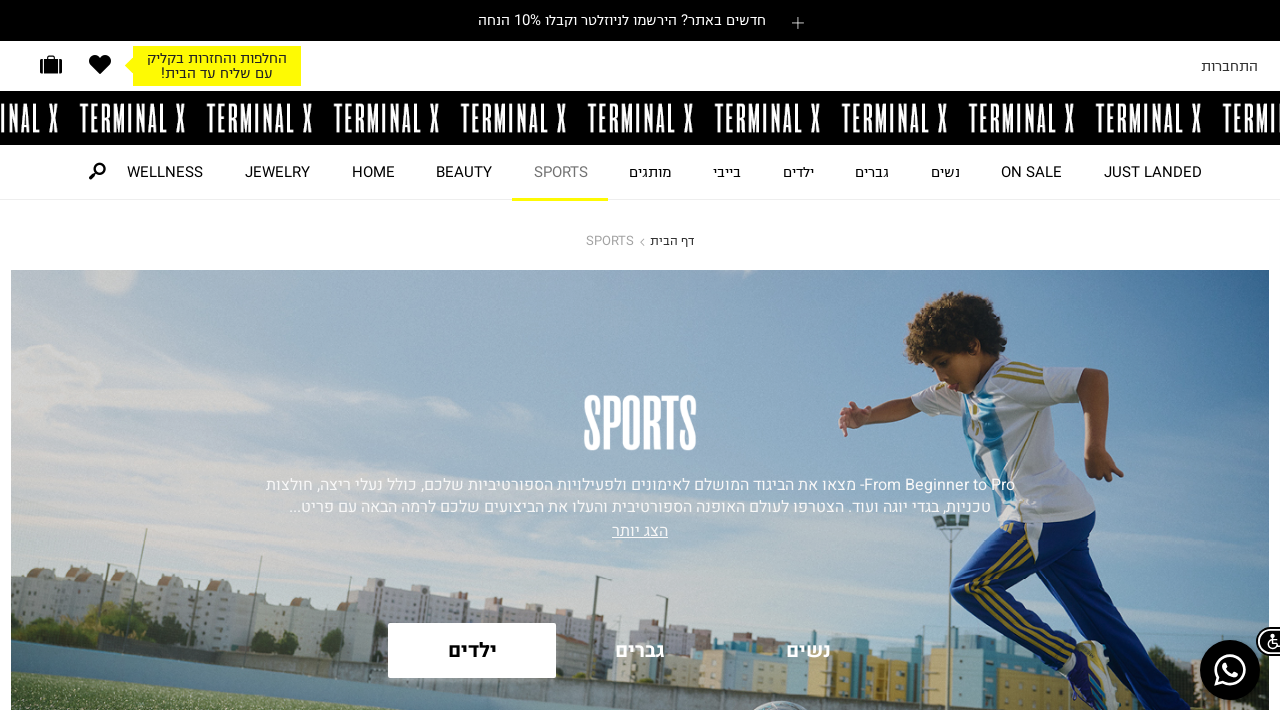

Clicked on category 'BEAUTY' at (463, 172) on a:has-text('BEAUTY')
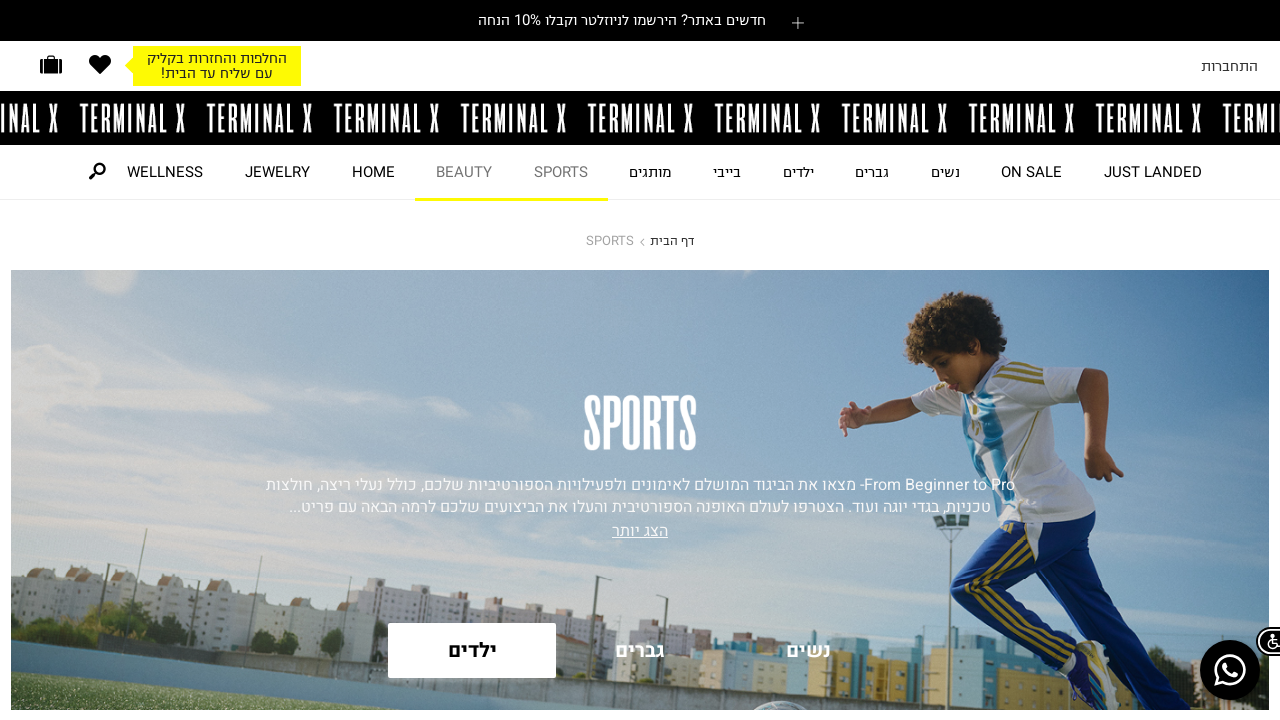

Waited 4 seconds for category 'BEAUTY' to load
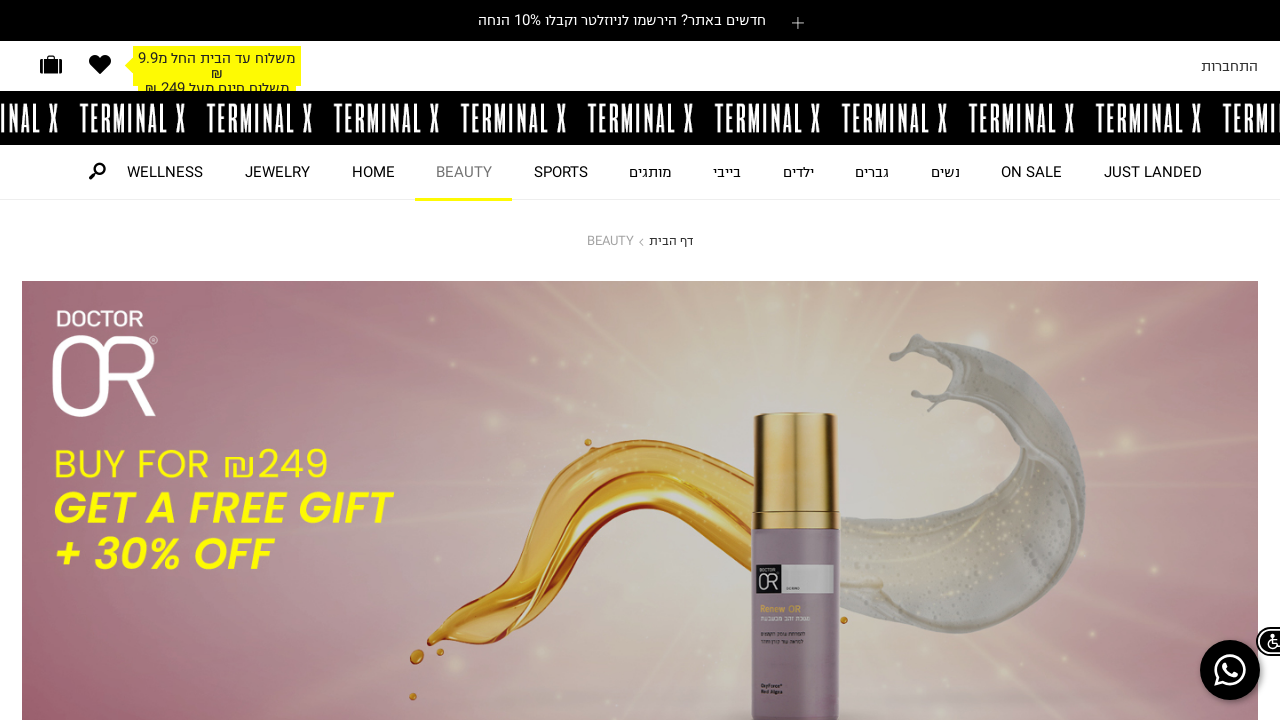

Images loaded for category 'BEAUTY'
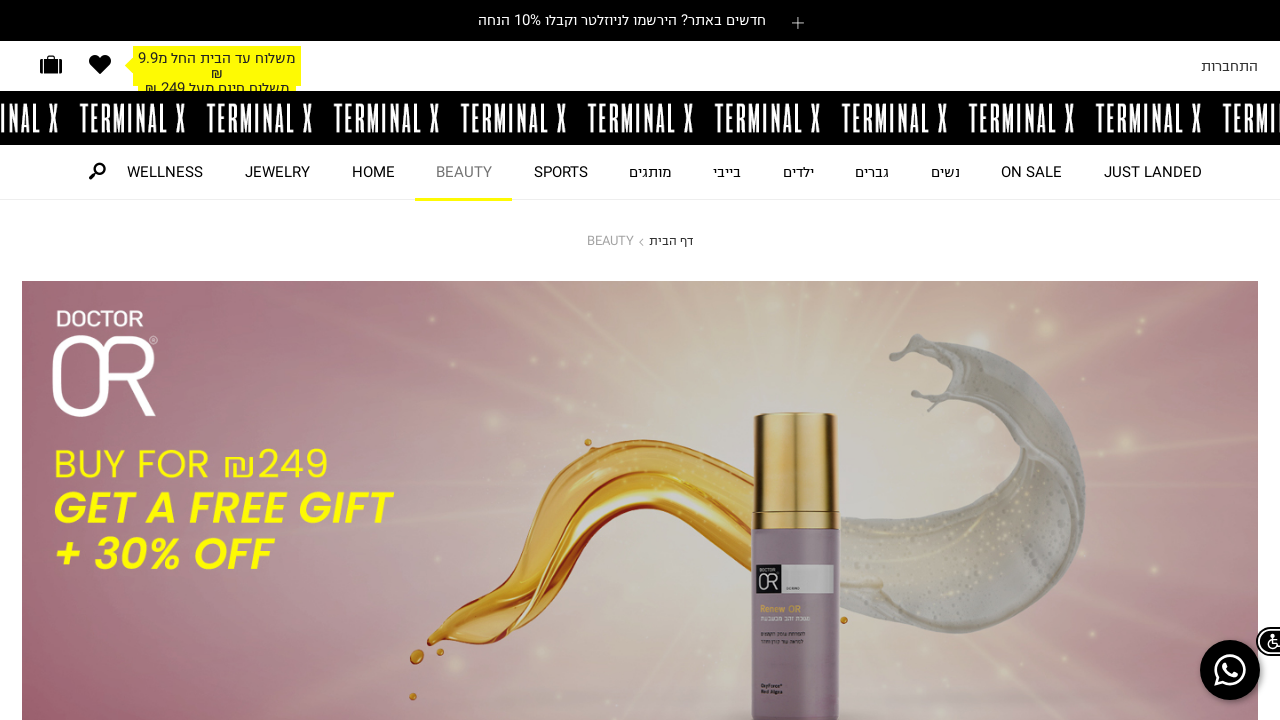

Clicked on category 'HOME' at (372, 172) on a:has-text('HOME')
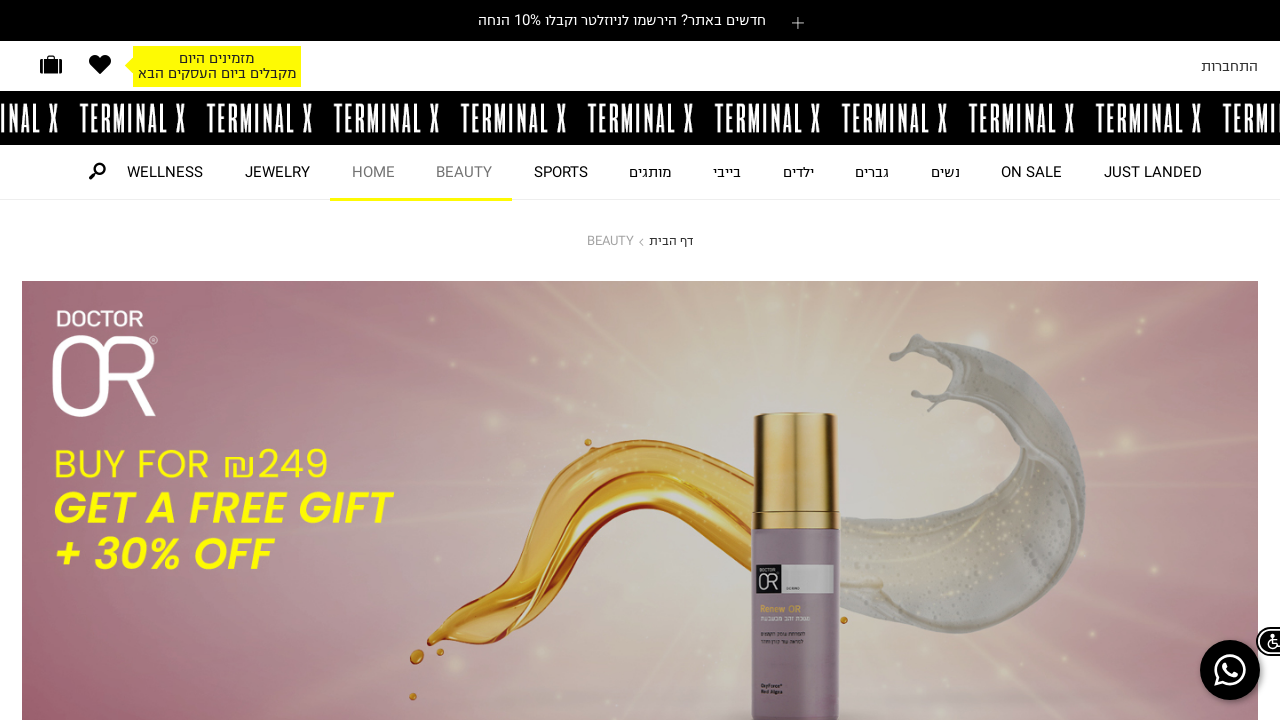

Waited 4 seconds for category 'HOME' to load
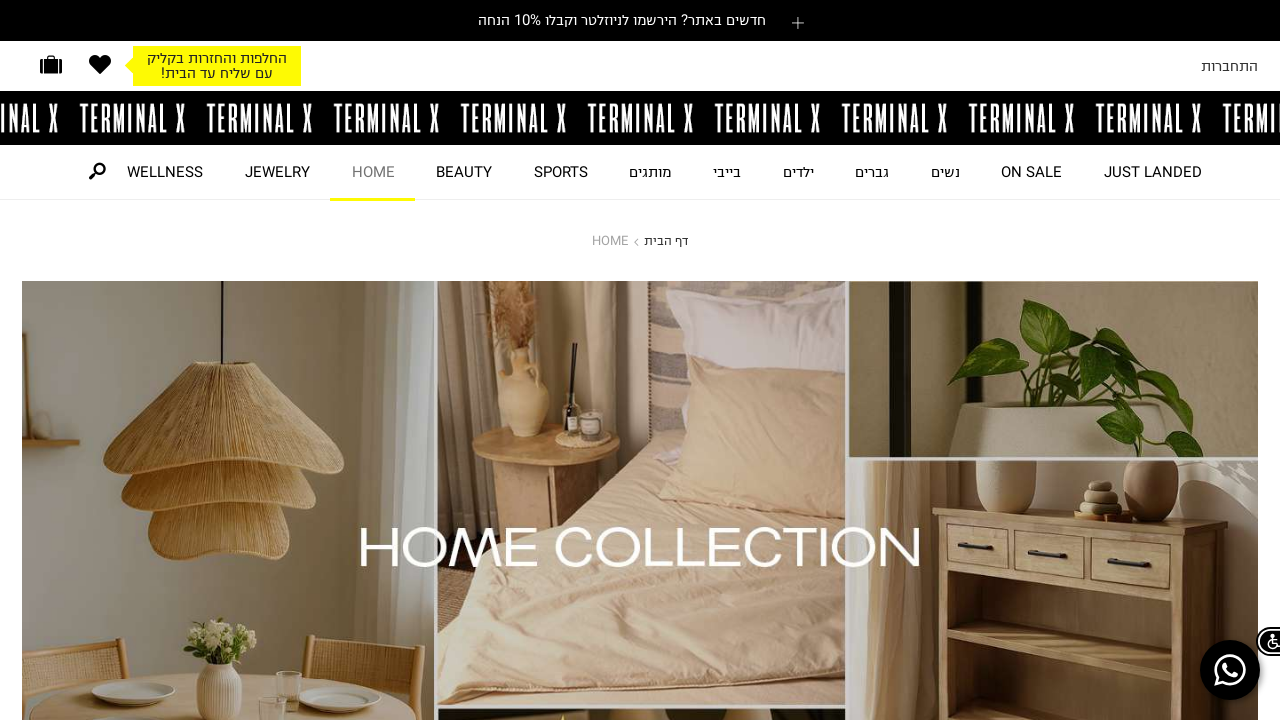

Images loaded for category 'HOME'
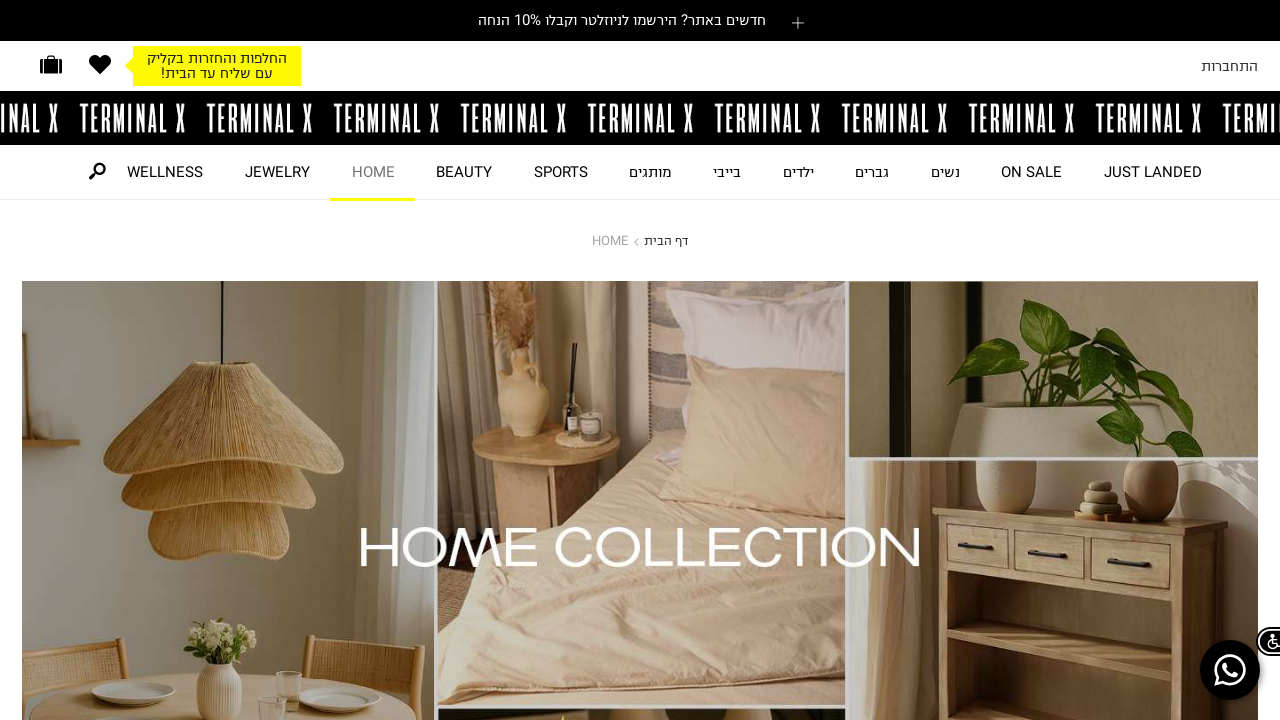

Clicked on category 'JEWELRY' at (277, 172) on a:has-text('JEWELRY')
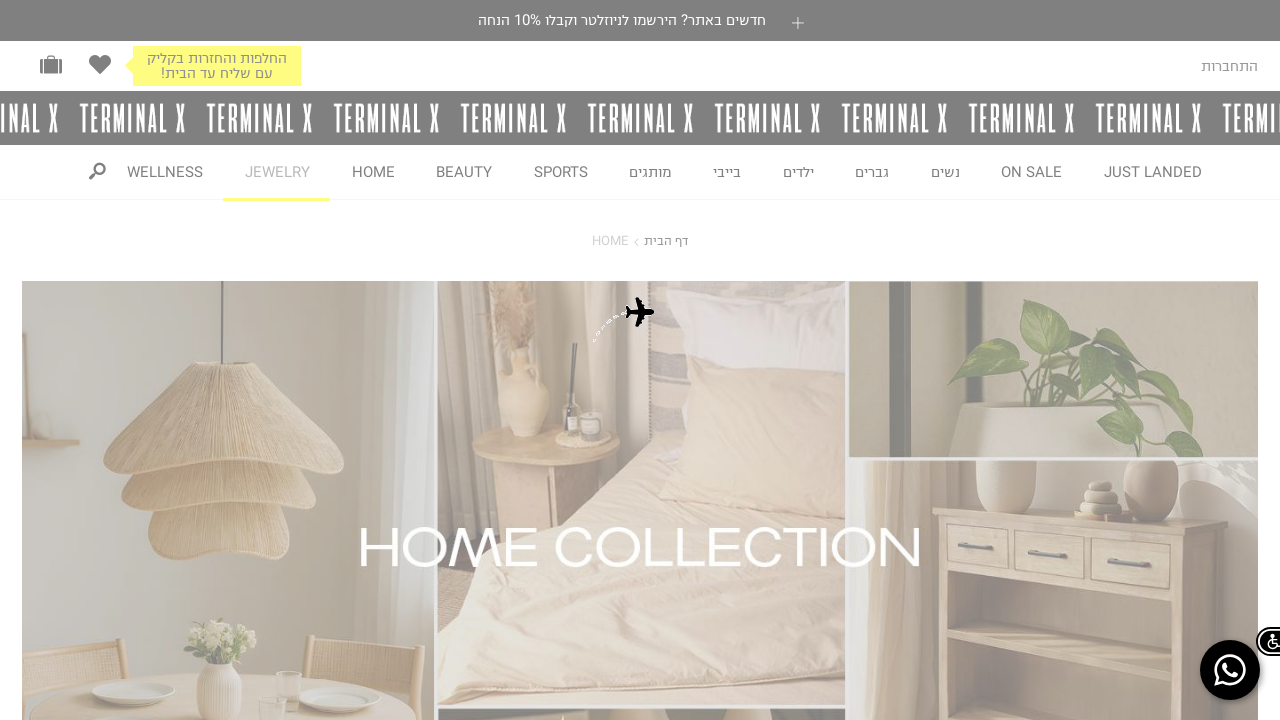

Waited 4 seconds for category 'JEWELRY' to load
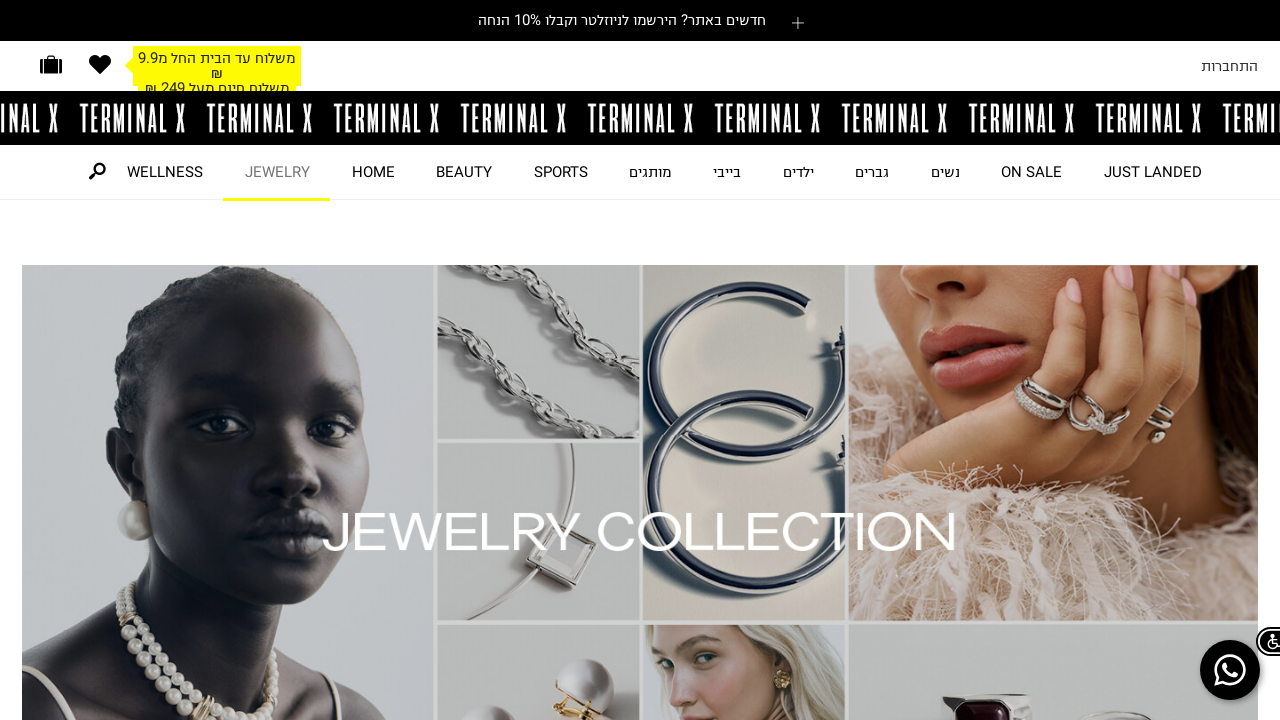

Images loaded for category 'JEWELRY'
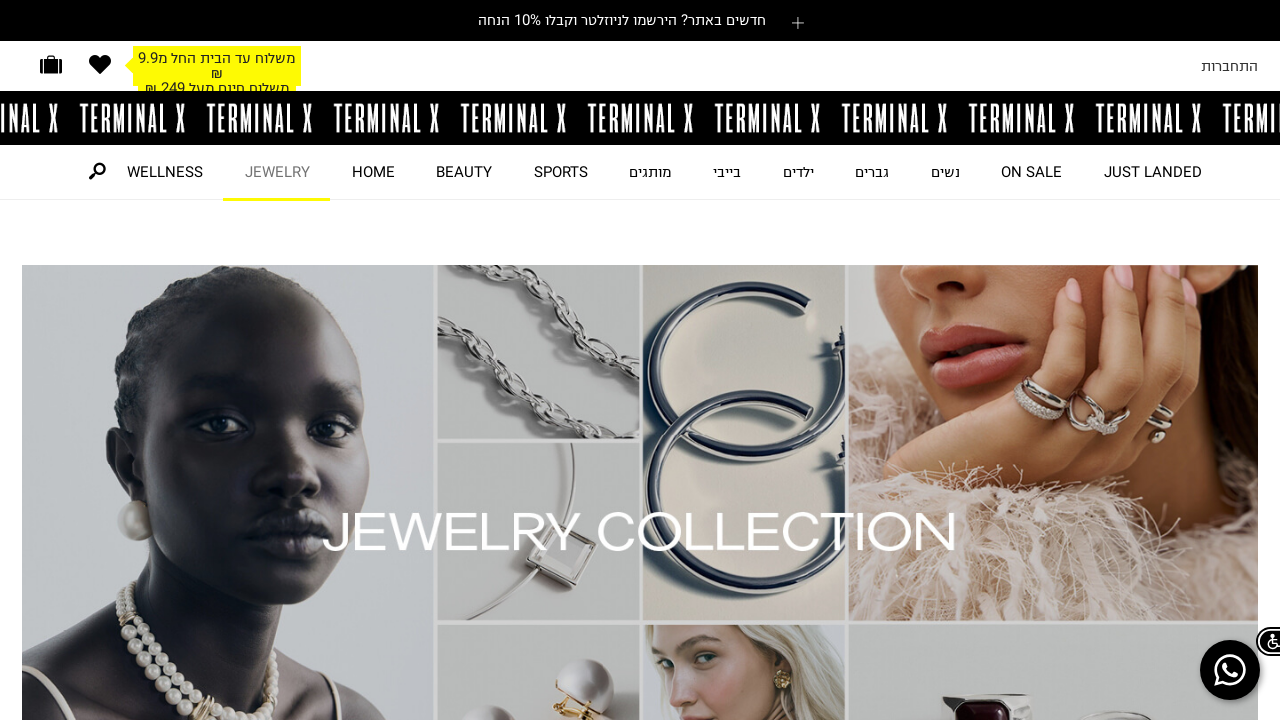

Clicked on category 'WELLNESS' at (165, 172) on a:has-text('WELLNESS')
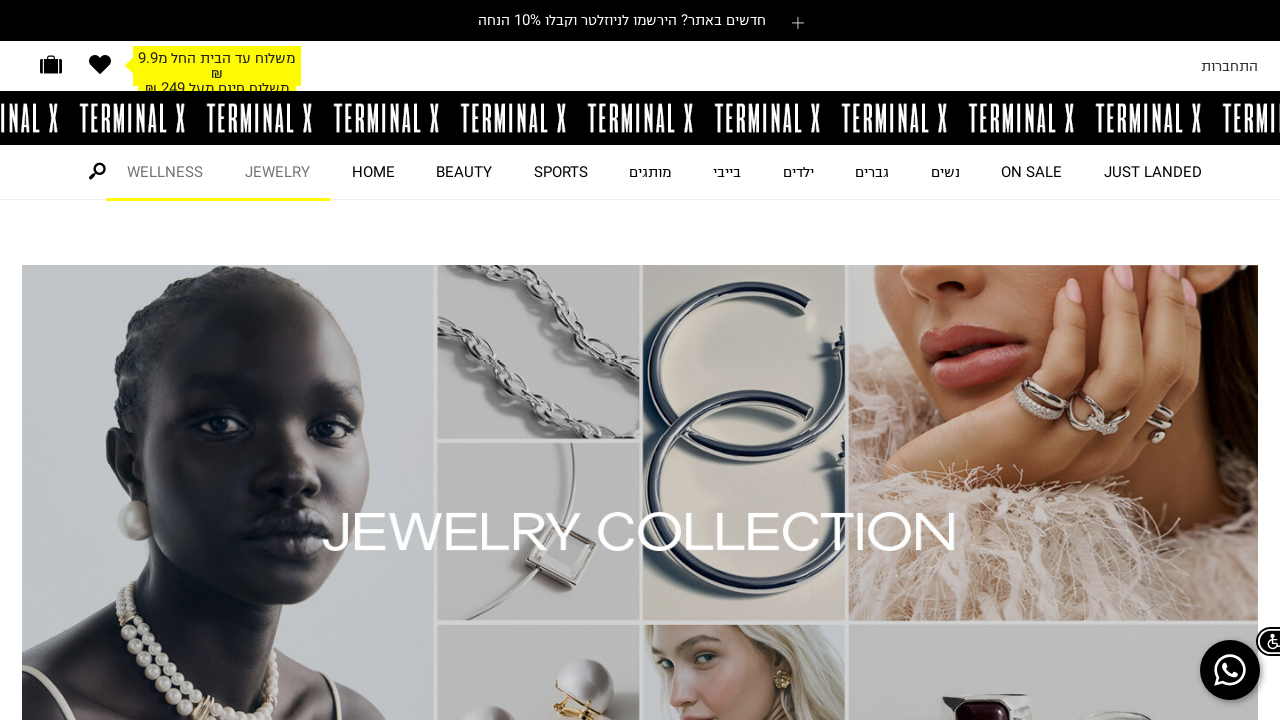

Waited 4 seconds for category 'WELLNESS' to load
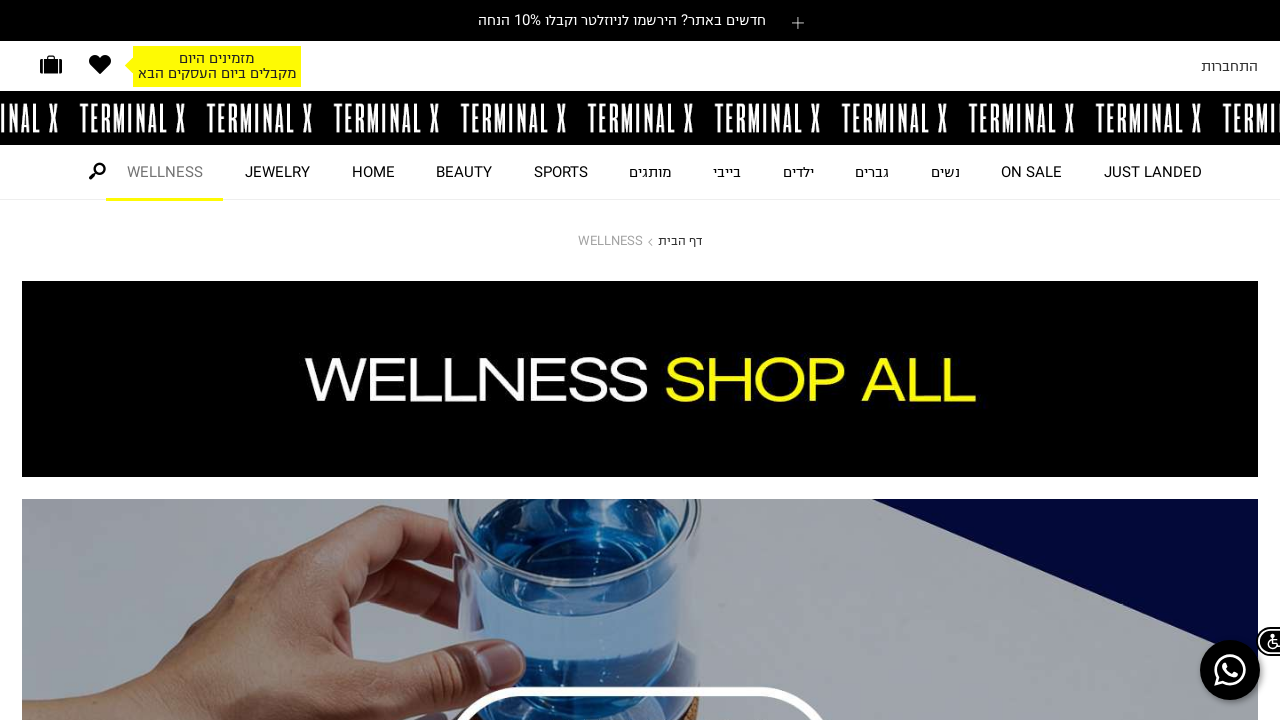

Images loaded for category 'WELLNESS'
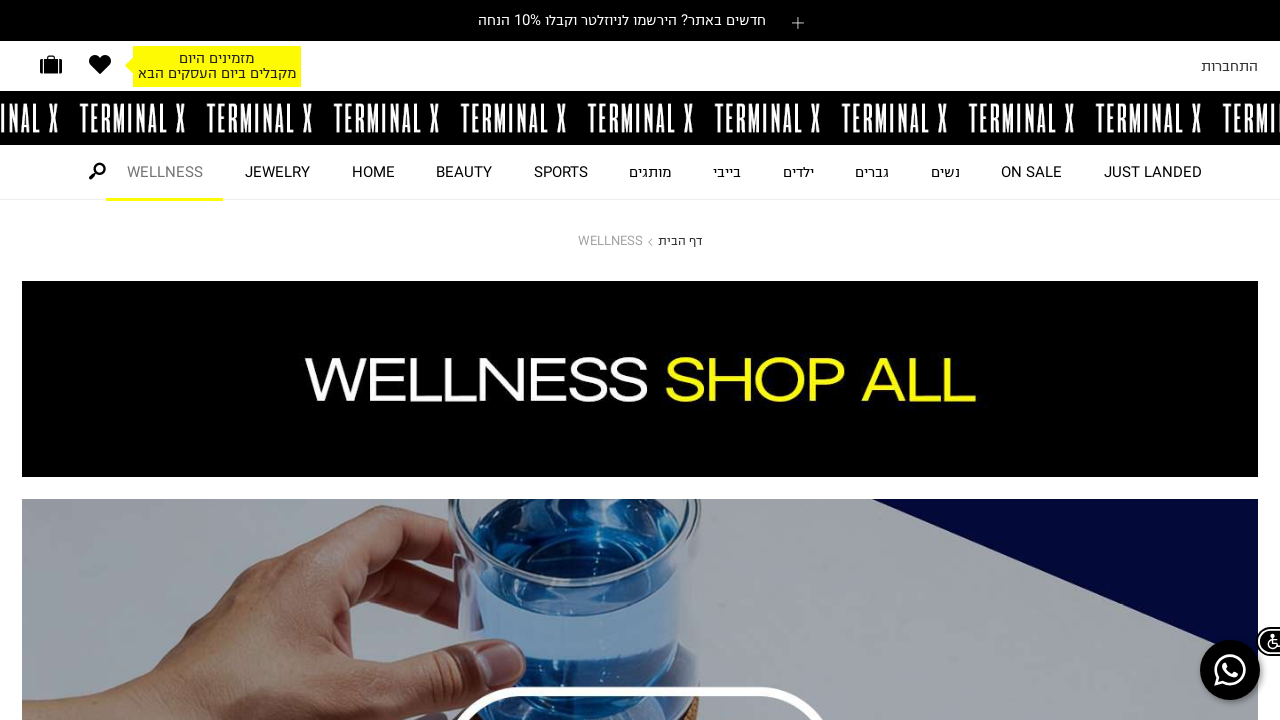

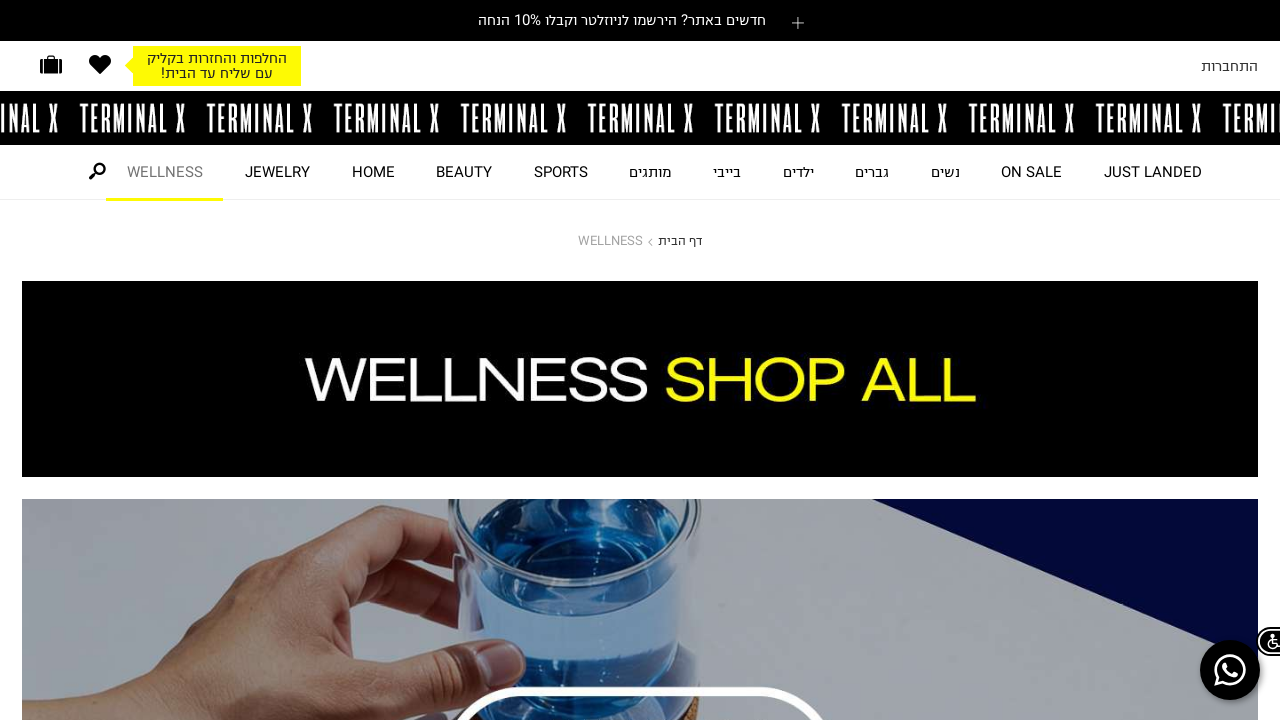